Tests filling a text input field with a message and verifies the value is entered correctly.

Starting URL: https://thefreerangetester.github.io/sandbox-automation-testing/

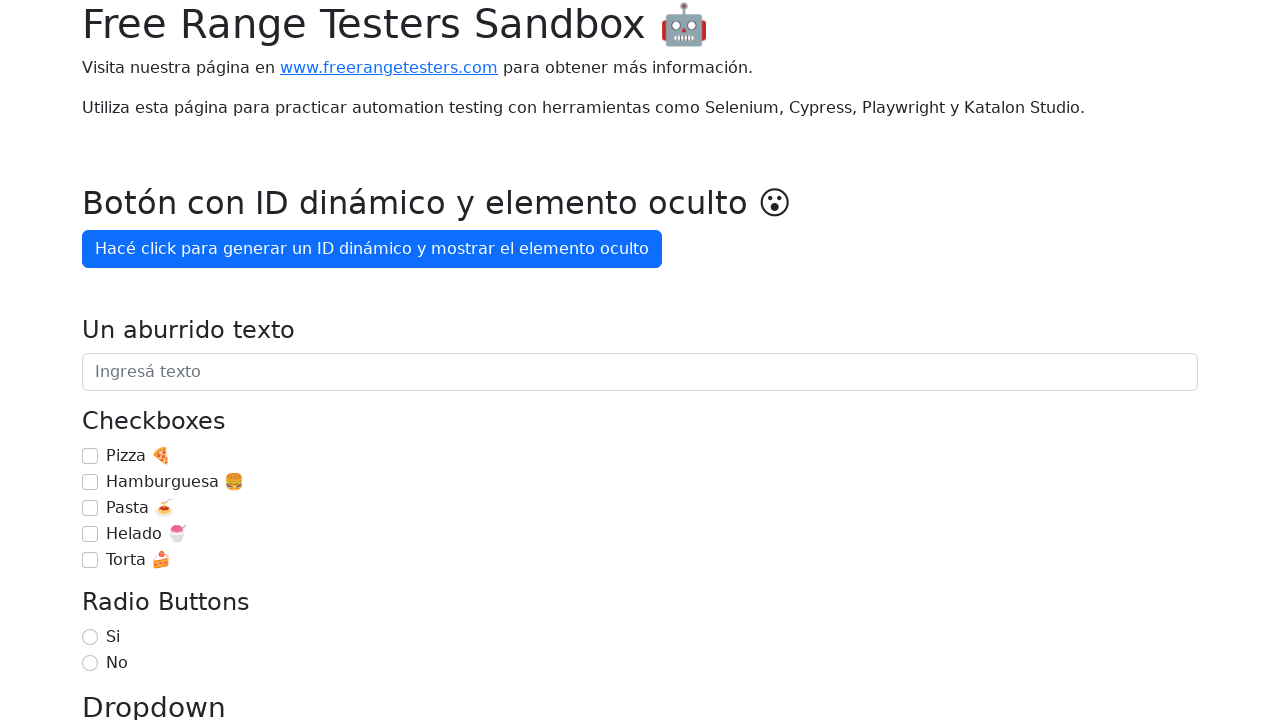

Filled text input field with 'Mensaje de prueba' on internal:attr=[placeholder="Ingresá texto"i]
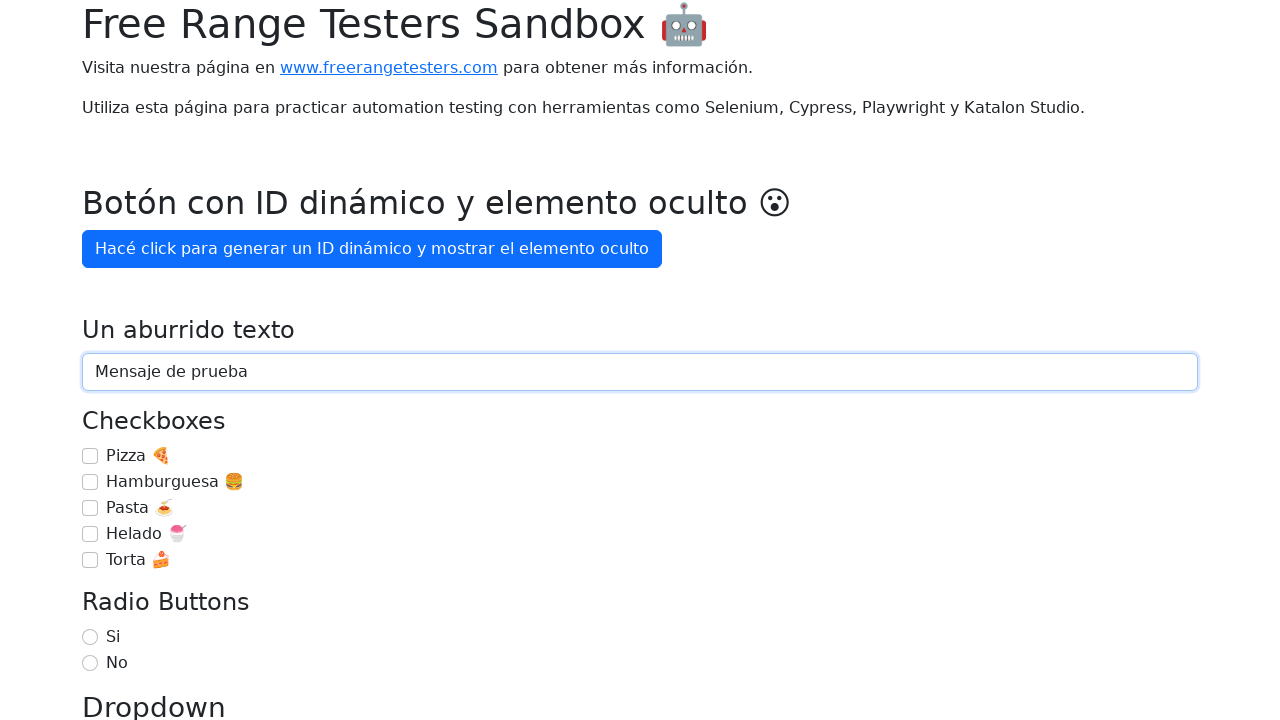

Verified text input field is visible and loaded
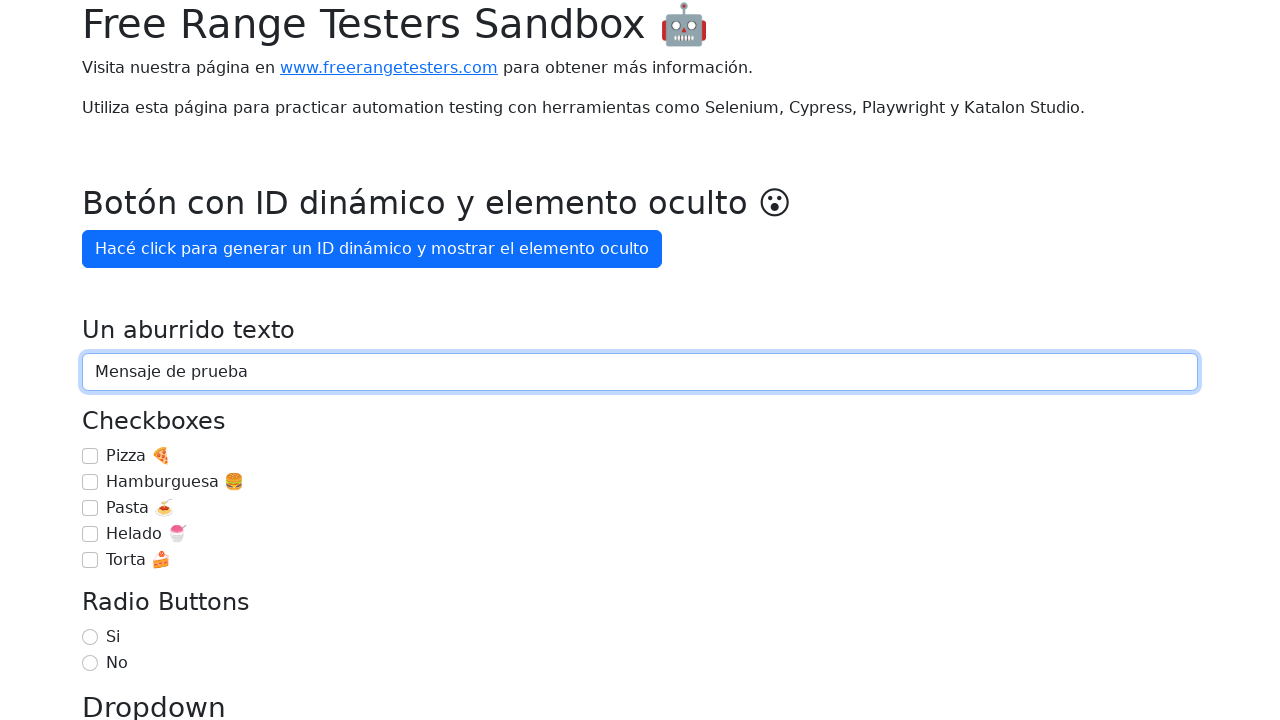

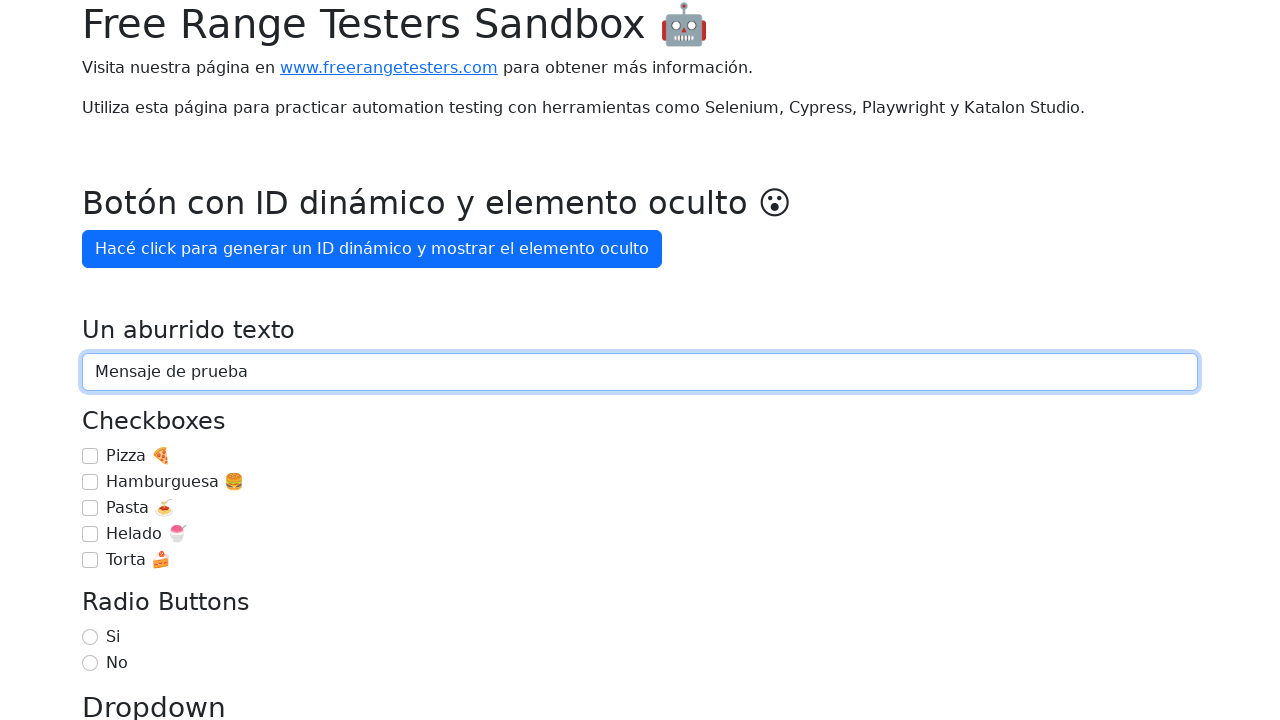